Tests hover functionality by hovering over an avatar figure and verifying that the caption/additional user information becomes visible.

Starting URL: http://the-internet.herokuapp.com/hovers

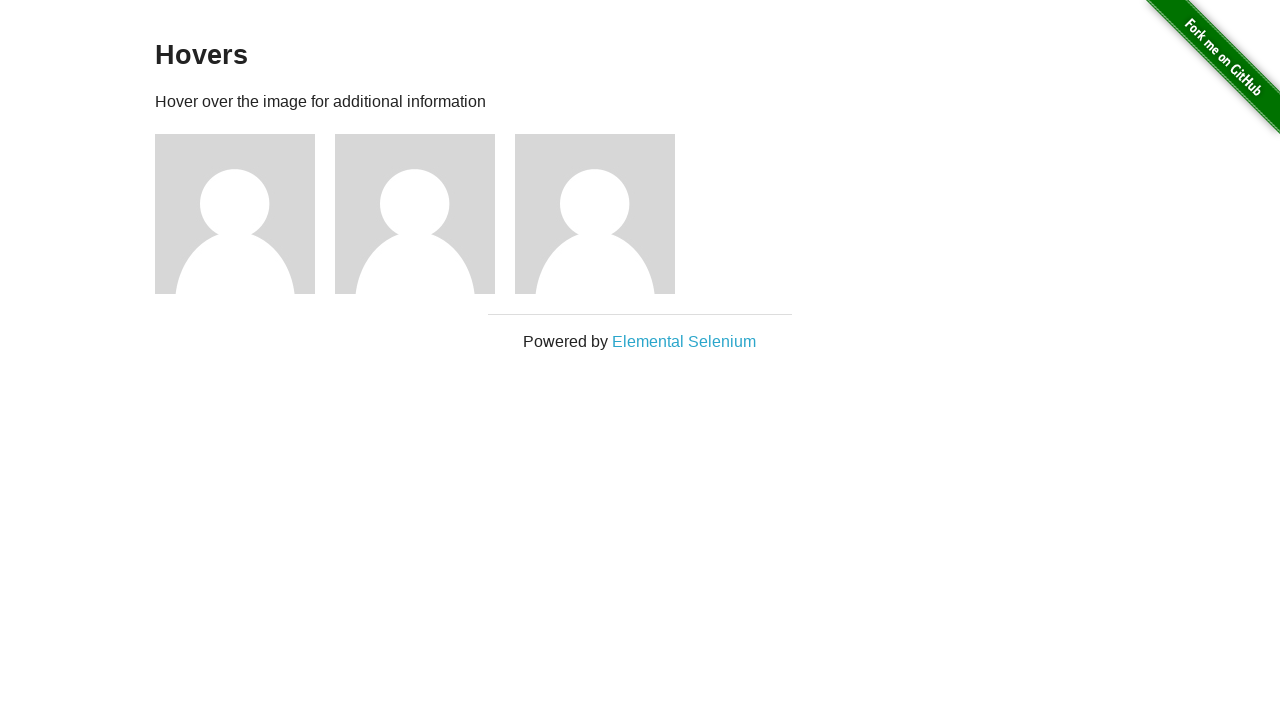

Located the first avatar figure element
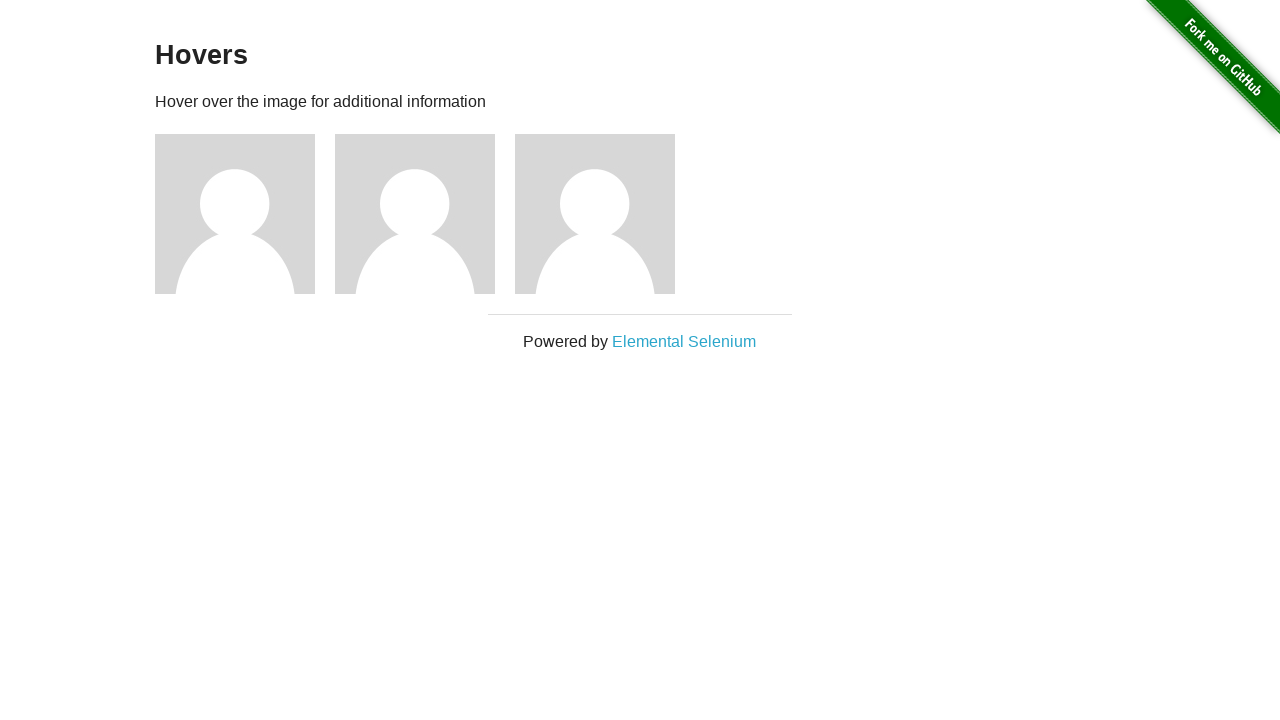

Hovered over the avatar figure at (245, 214) on .figure >> nth=0
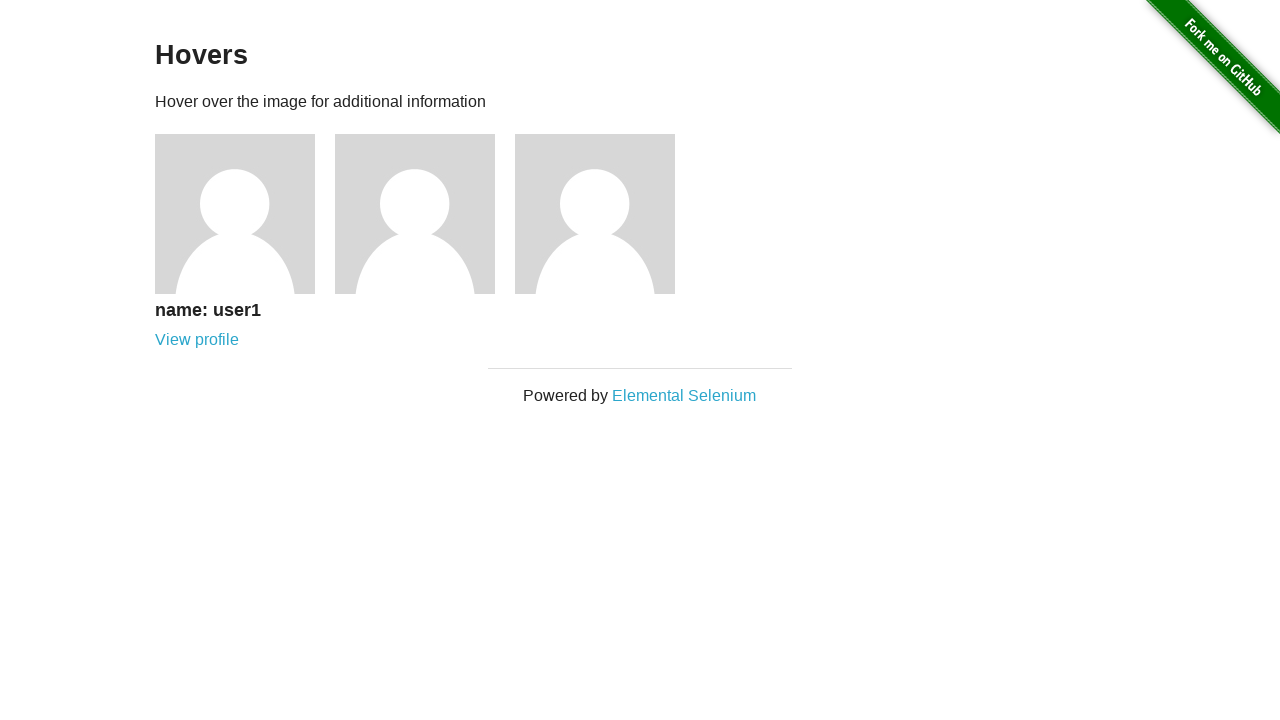

Located the caption element
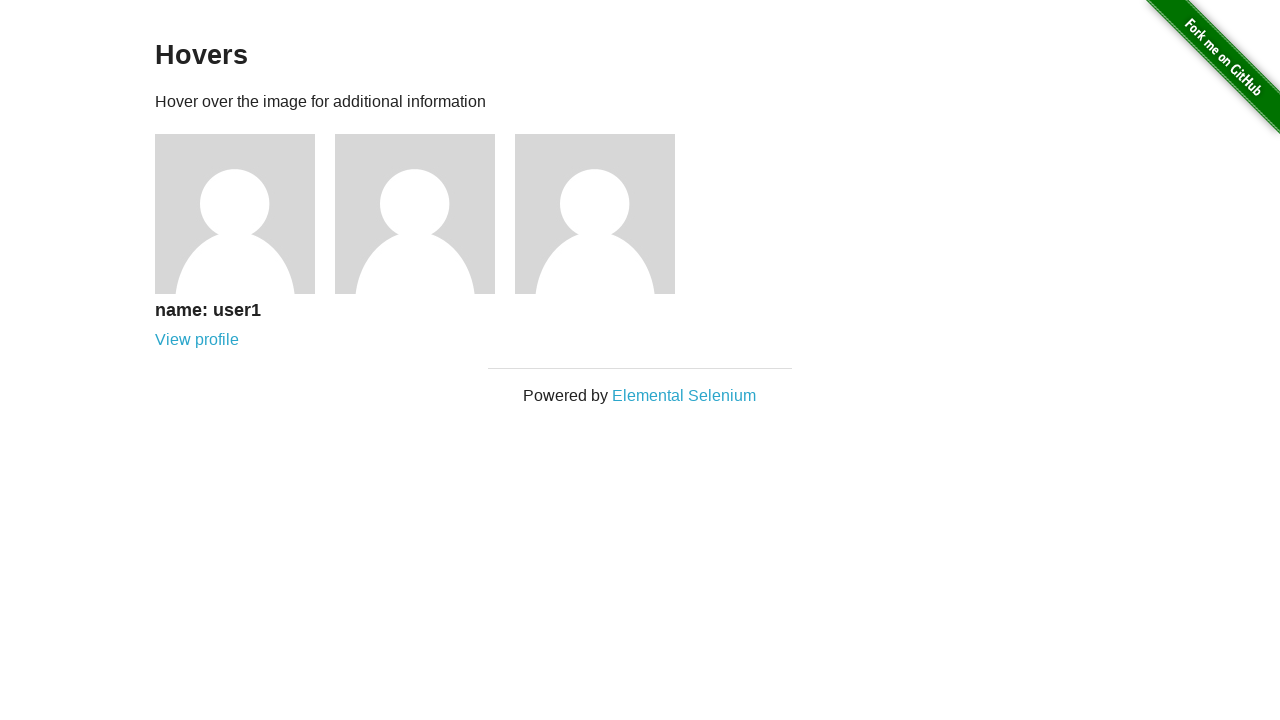

Verified that the caption is visible after hovering
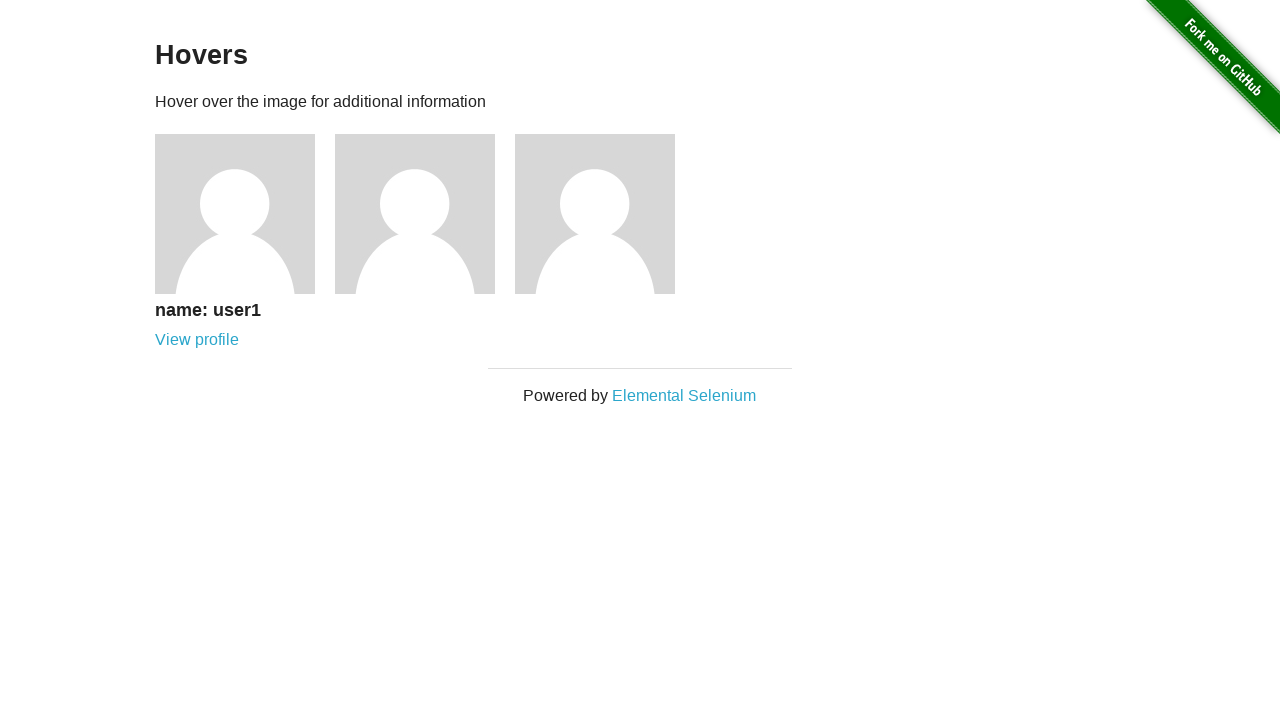

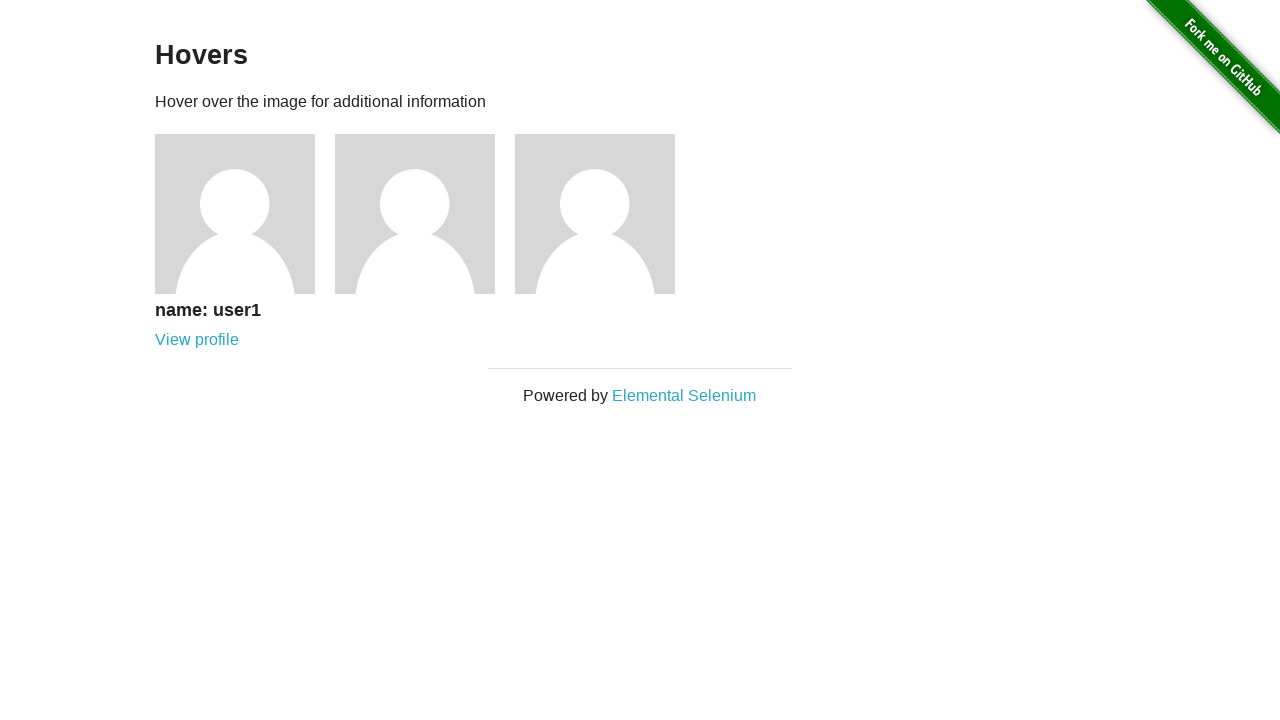